Simple test that navigates to Hepsiburada homepage (Turkish e-commerce site) and loads the page

Starting URL: https://www.hepsiburada.com/

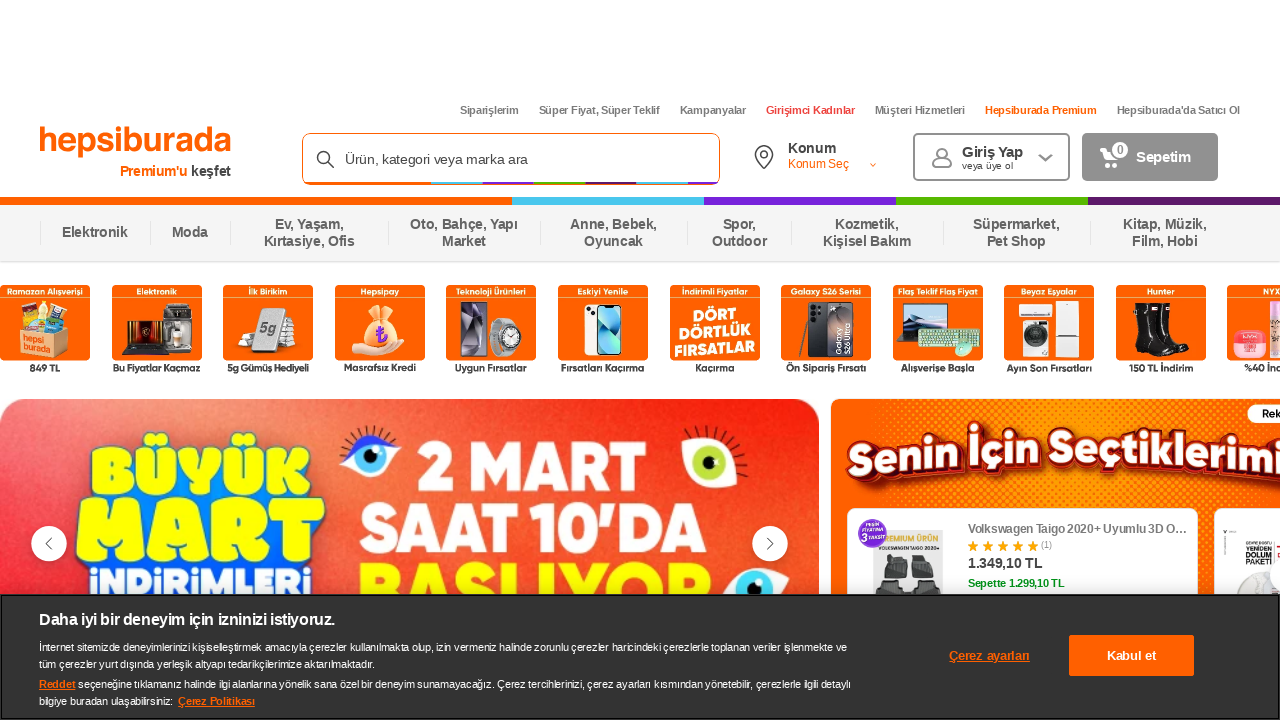

Waited for page to reach domcontentloaded state on Hepsiburada homepage
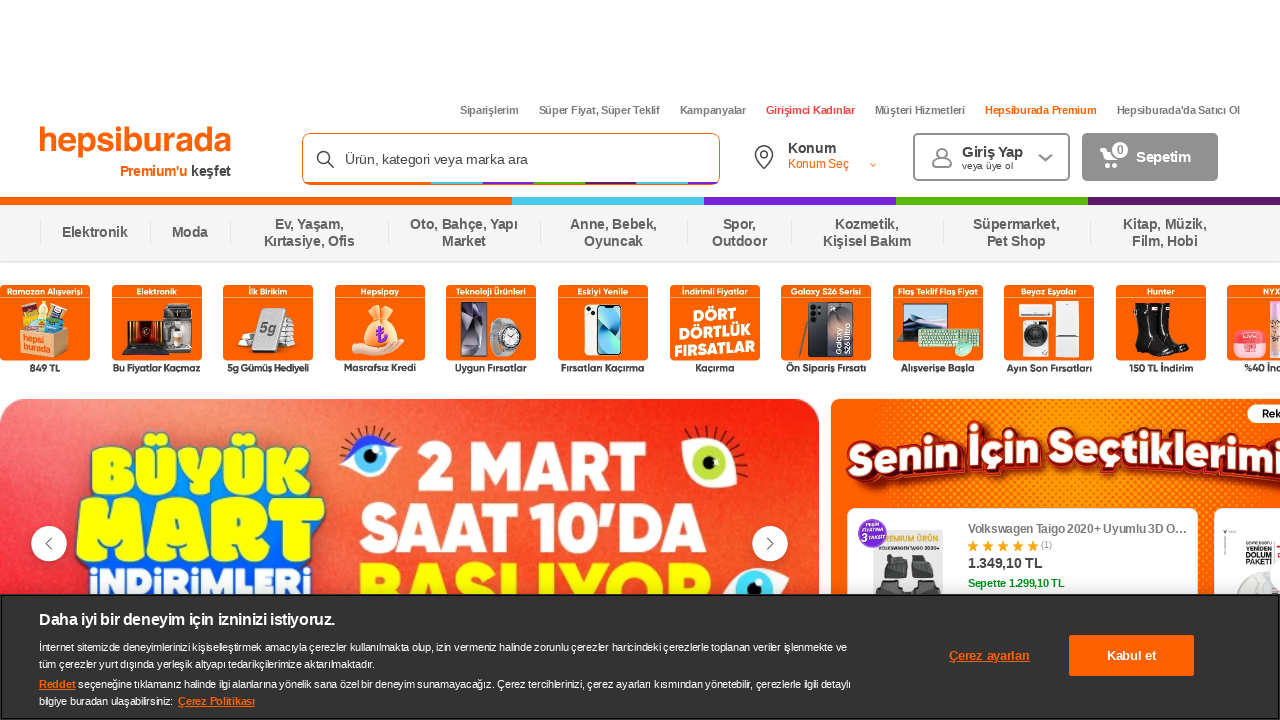

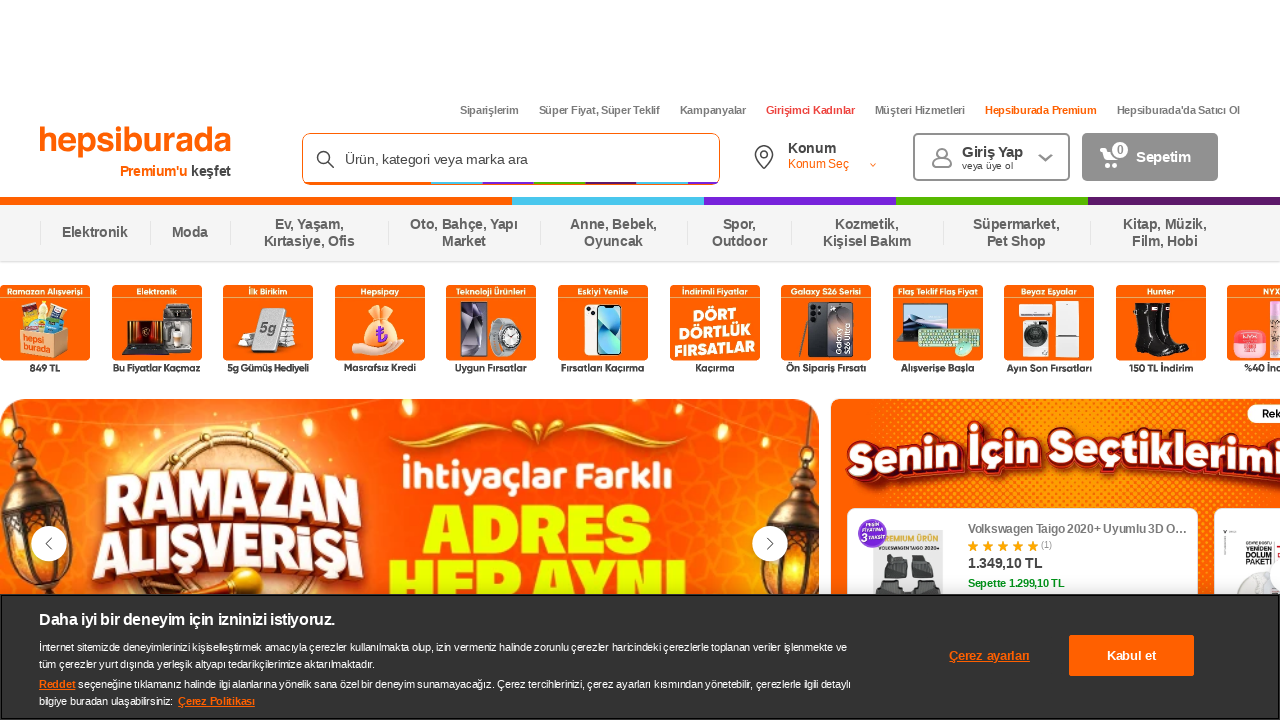